Tests drag and drop functionality by dragging an element to a new position on the page

Starting URL: https://www.leafground.com/drag.xhtml

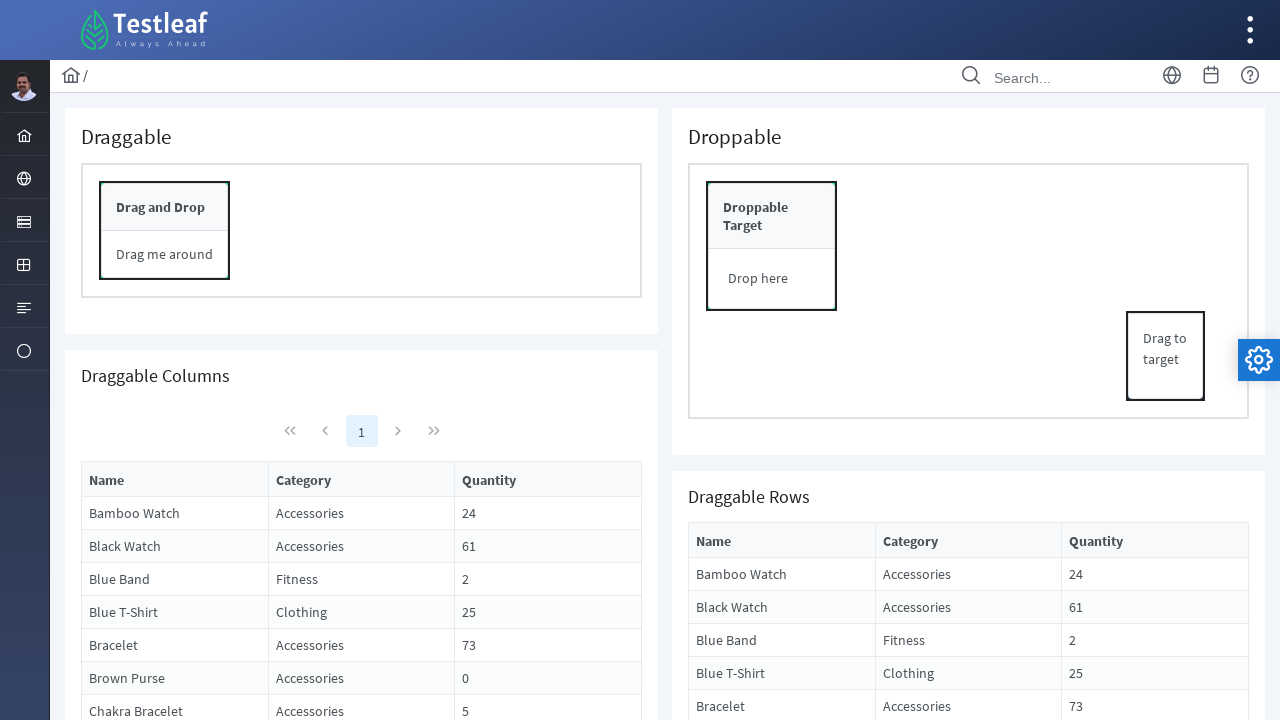

Waited for 'Drag and Drop' element to be visible
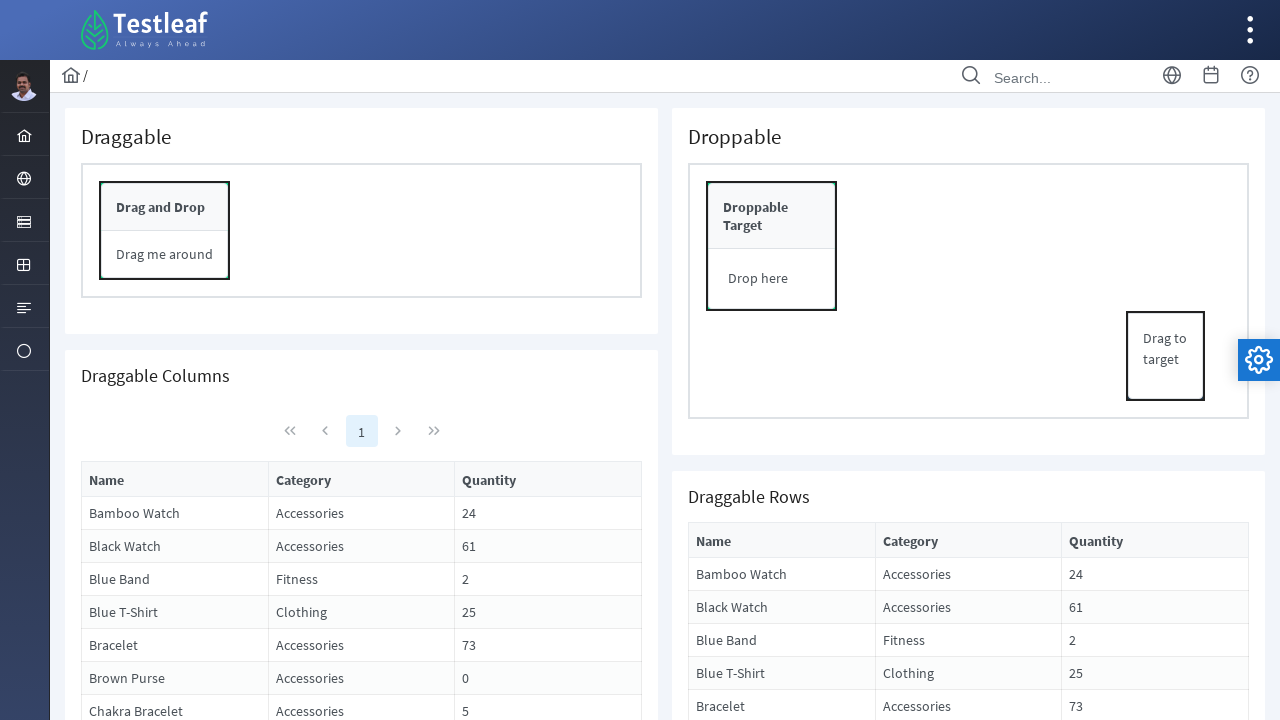

Retrieved bounding box of draggable element
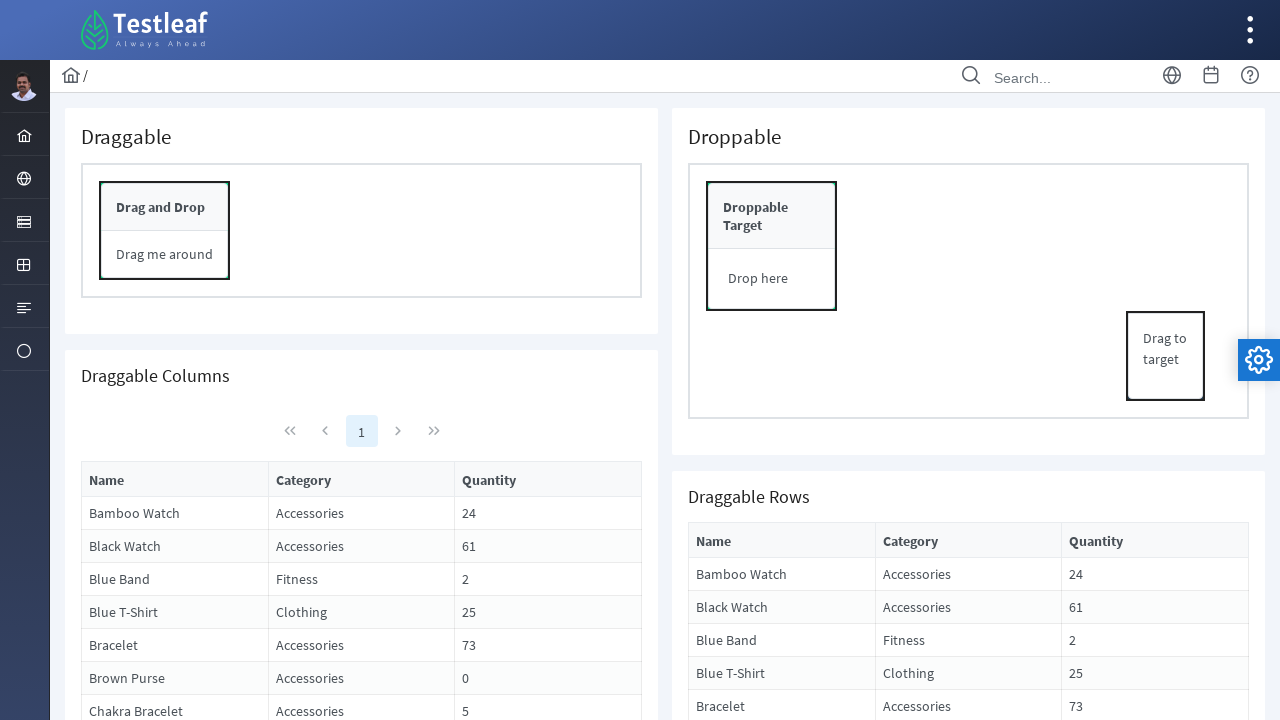

Moved mouse to center of draggable element at (160, 207)
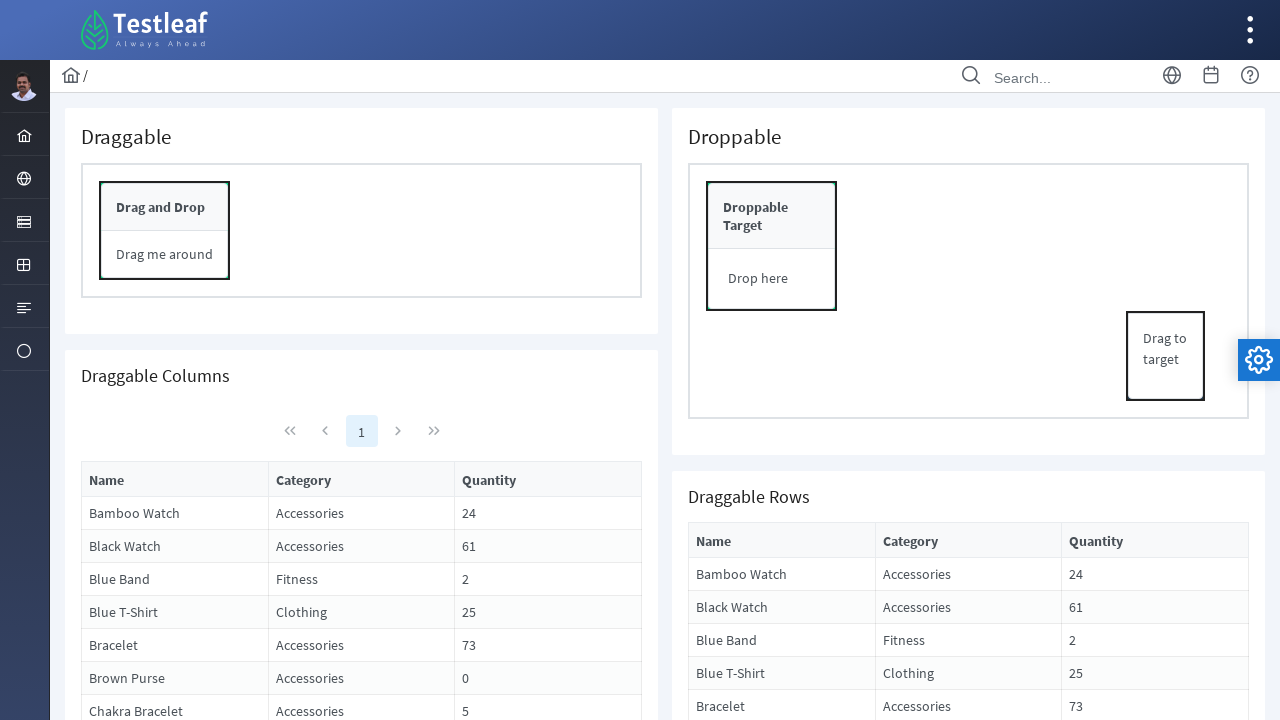

Pressed mouse button down to start drag at (160, 207)
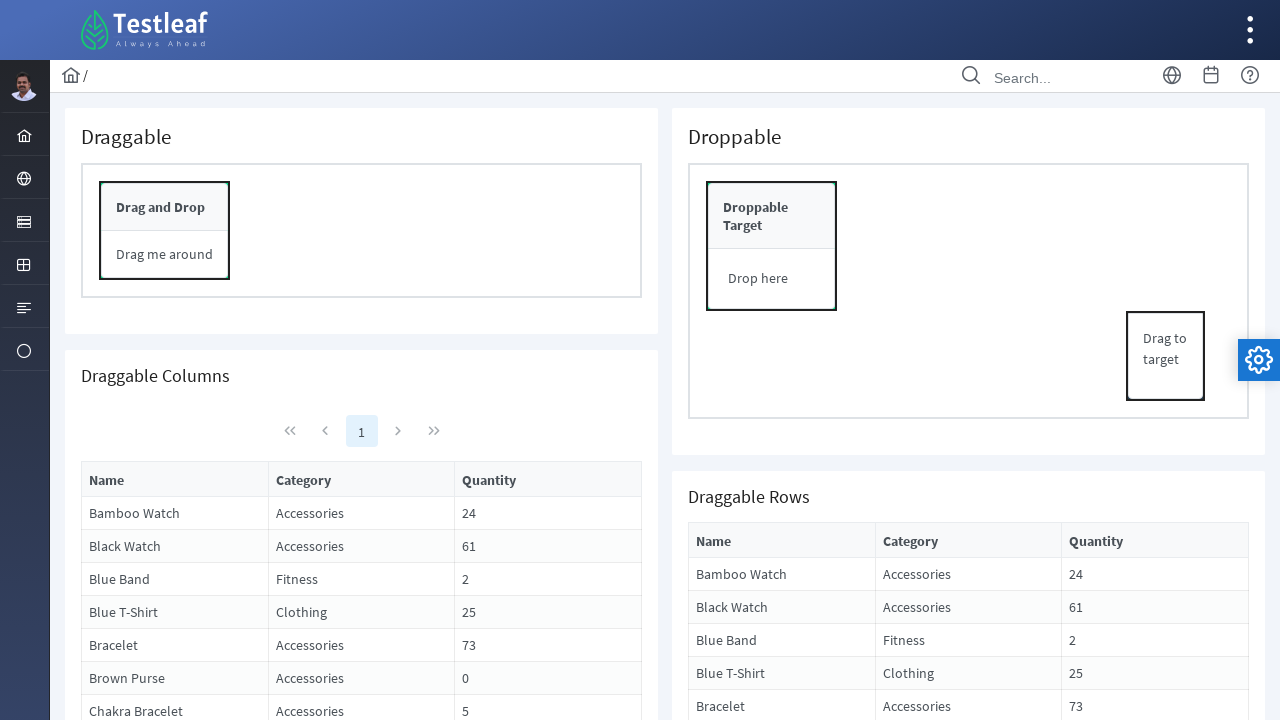

Dragged element 100px right and 210px down at (260, 417)
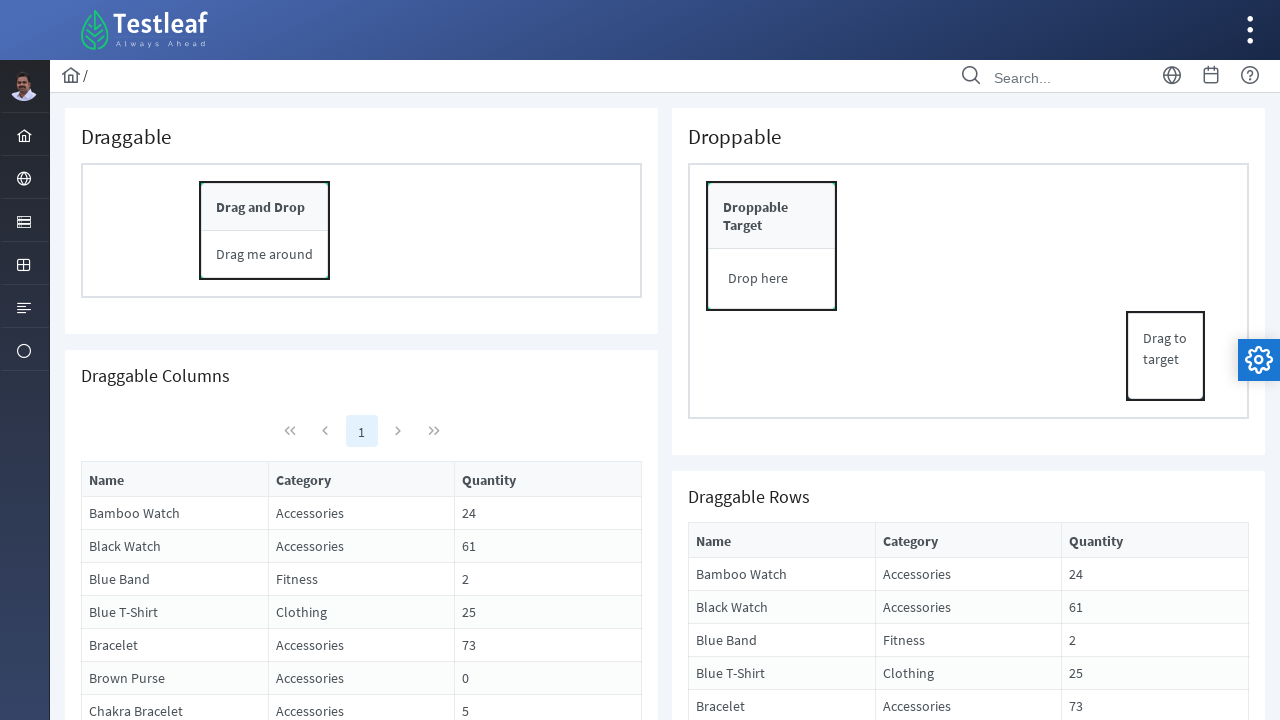

Released mouse button to complete drag and drop at (260, 417)
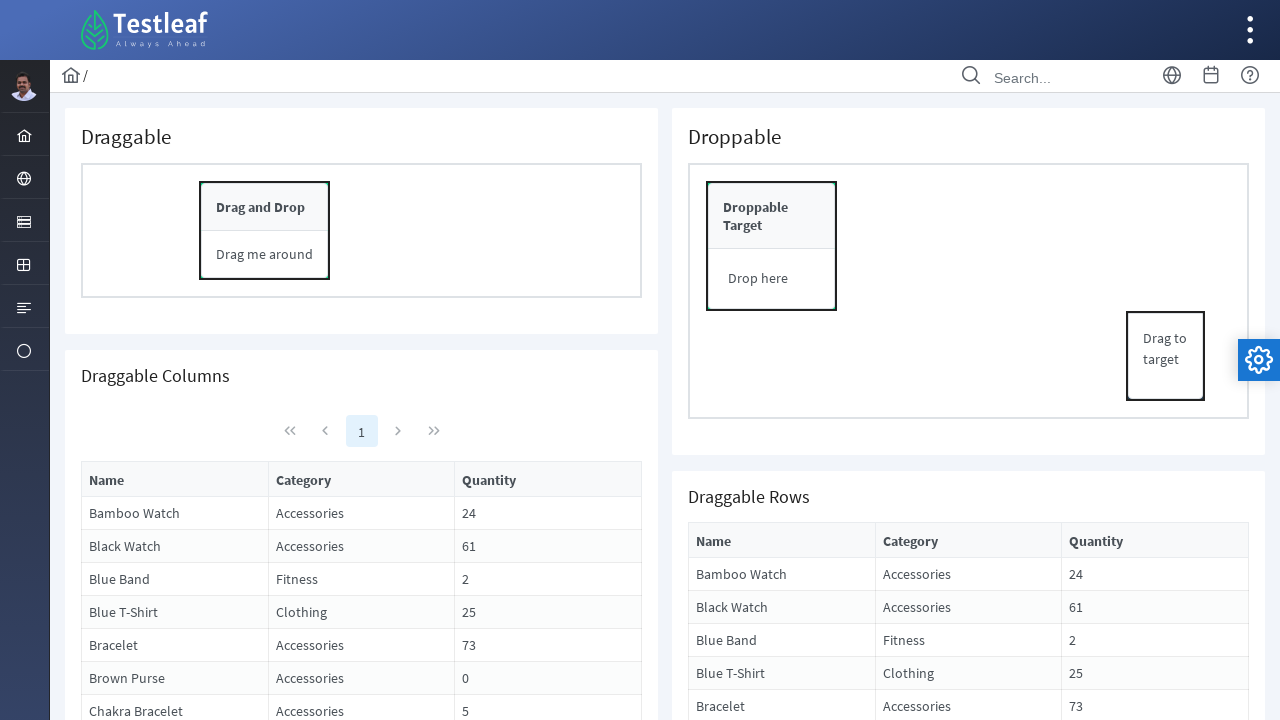

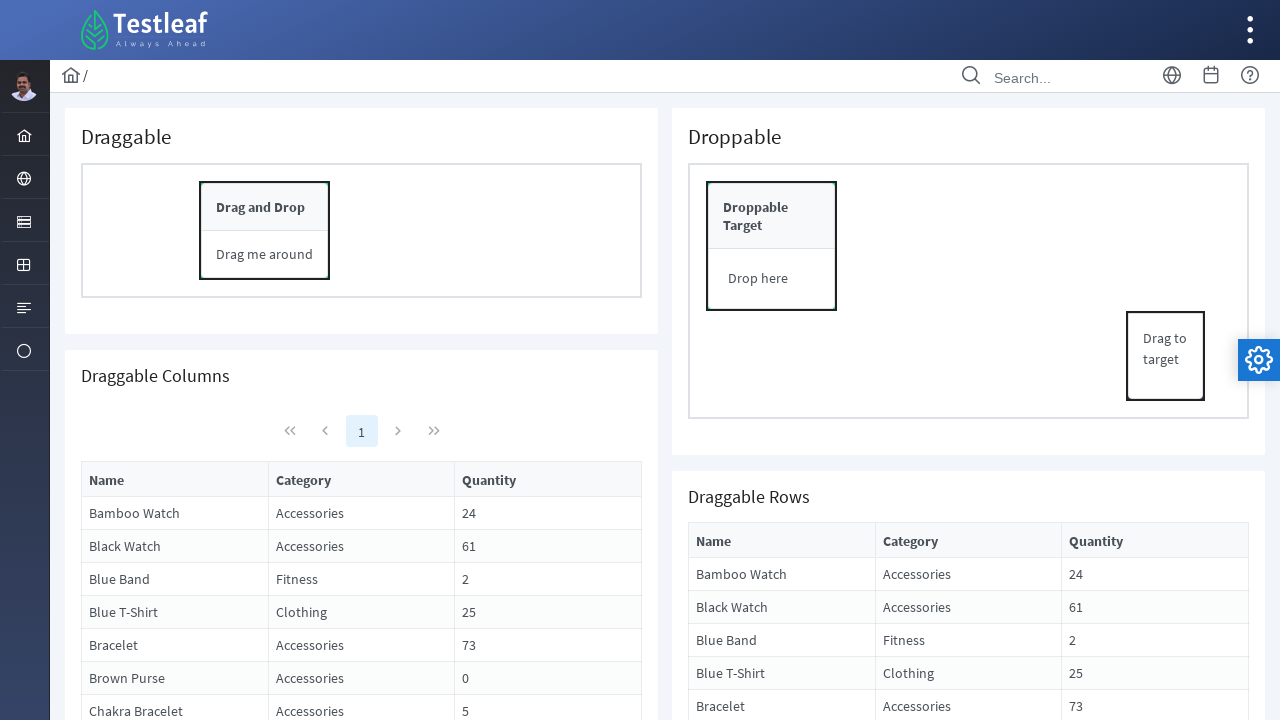